Tests pro features page rendering at multiple viewport resolutions by resizing the browser window through desktop and mobile dimensions

Starting URL: https://www.getcalley.com/calley-pro-features/

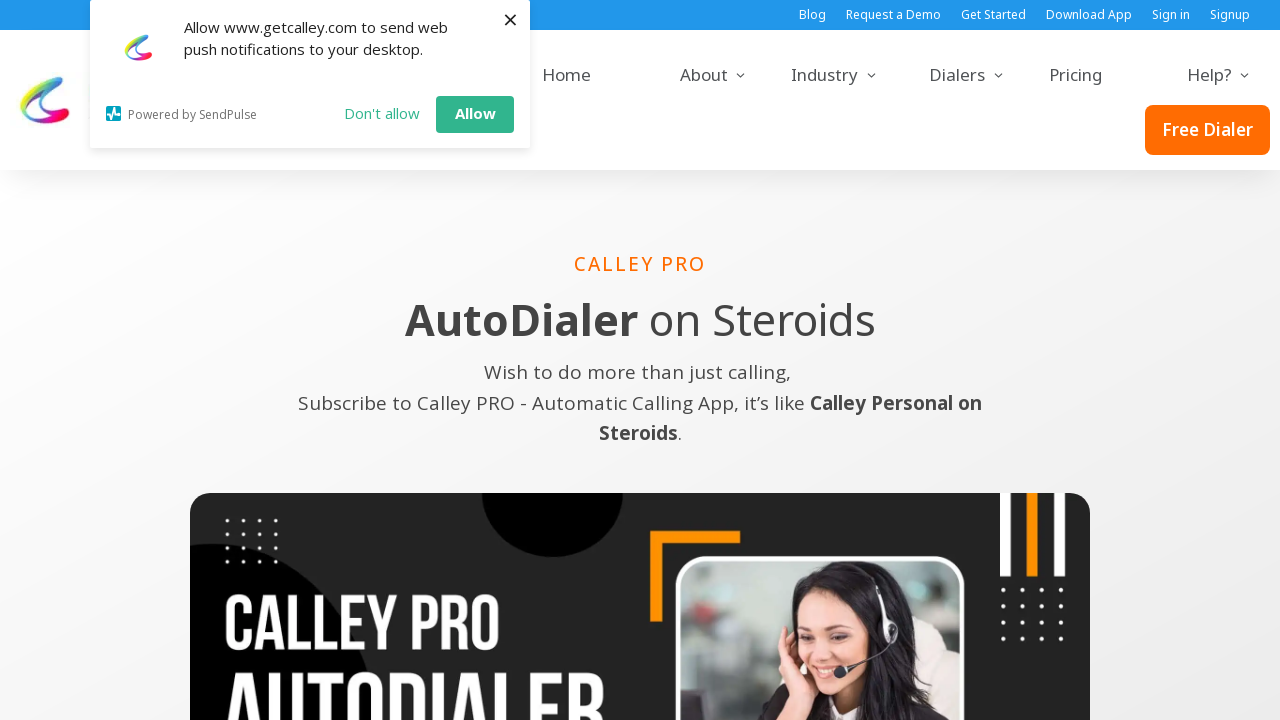

Set viewport size to 1920x1080
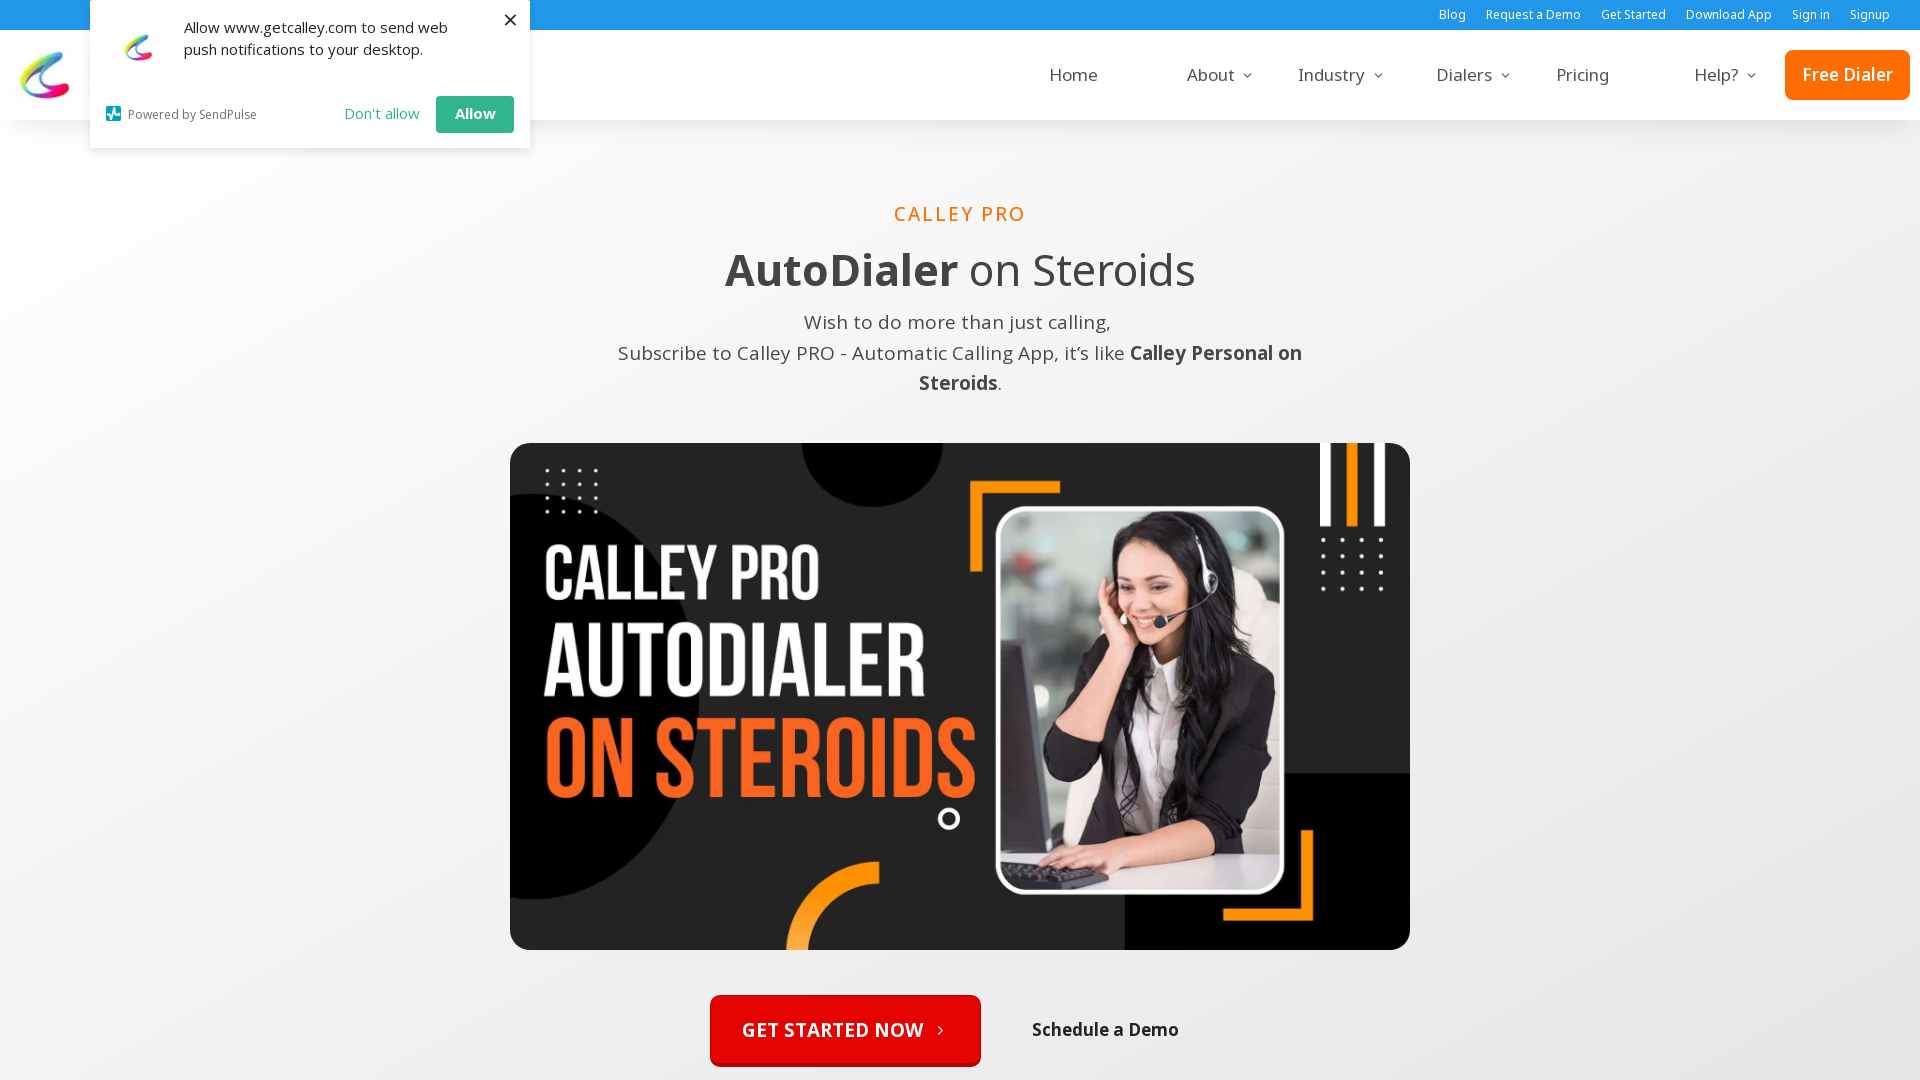

Page rendered at 1920x1080 resolution
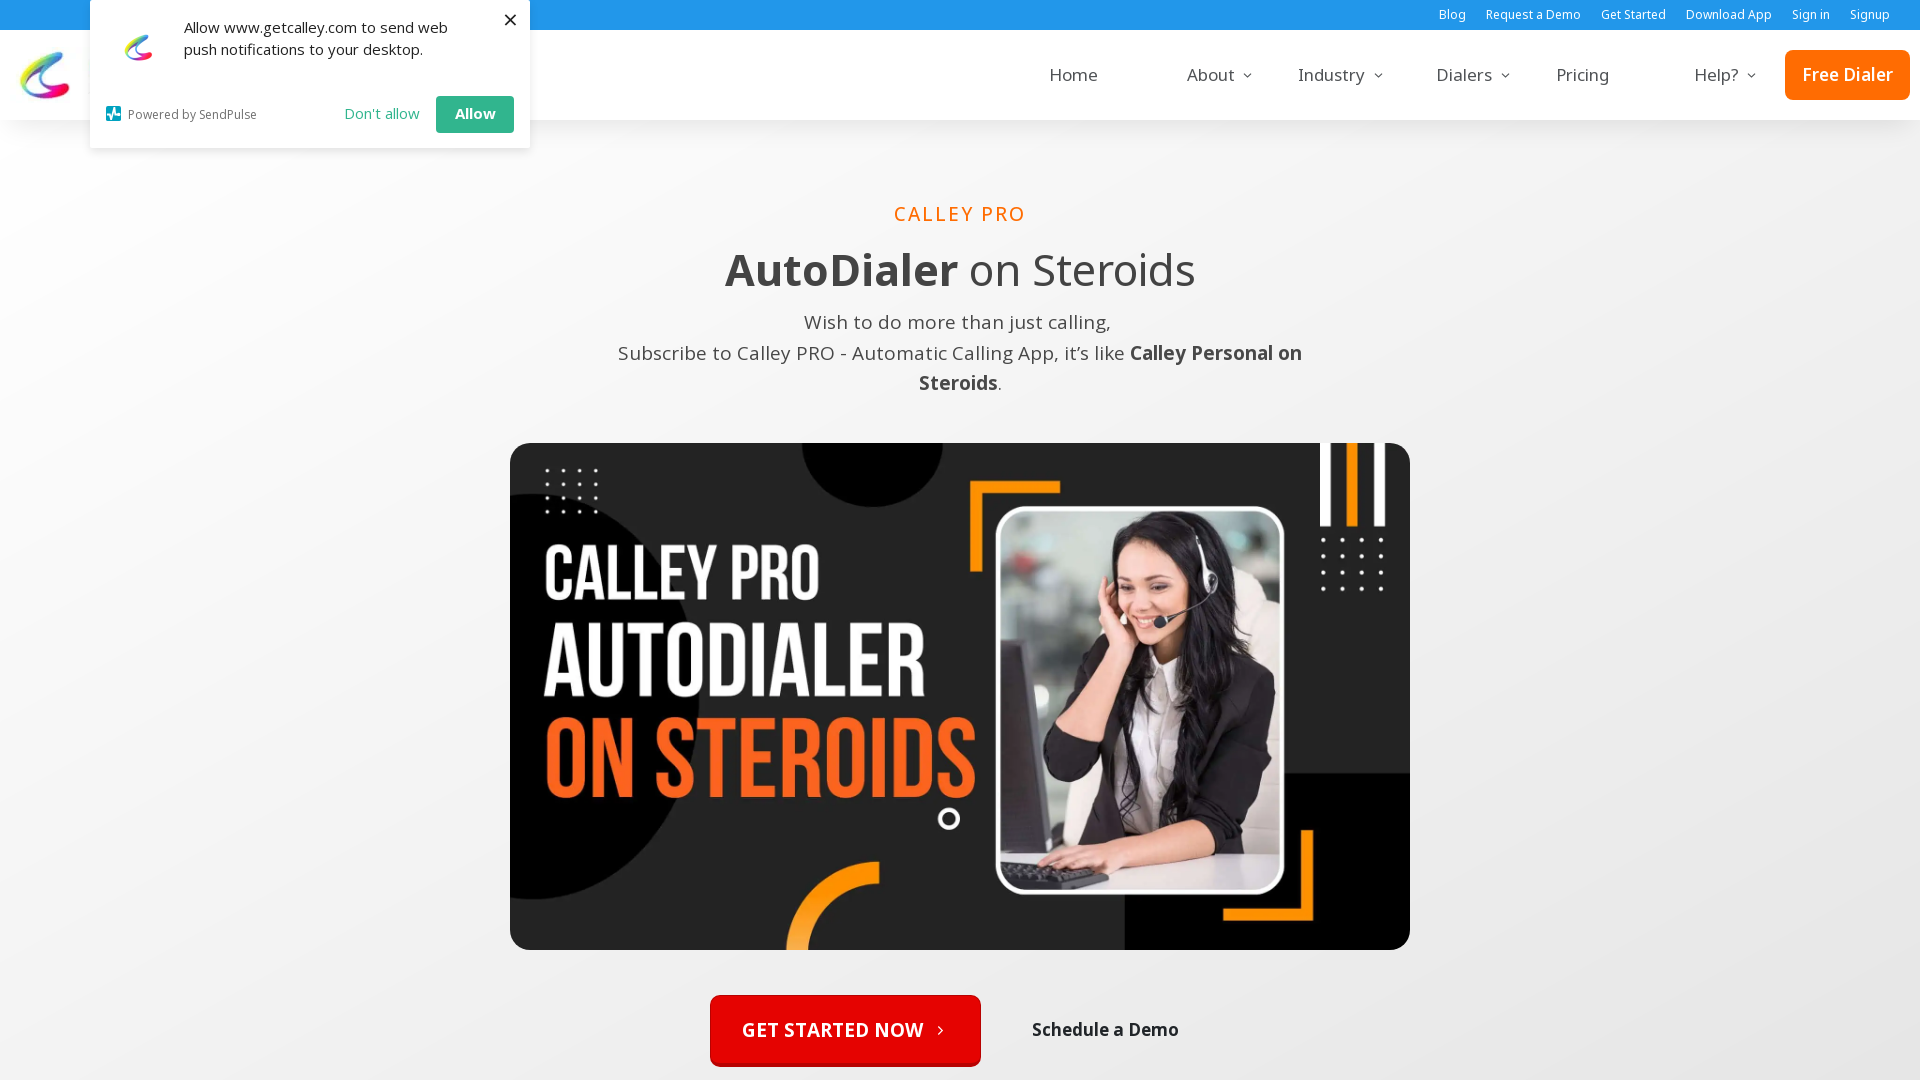

Set viewport size to 1366x768
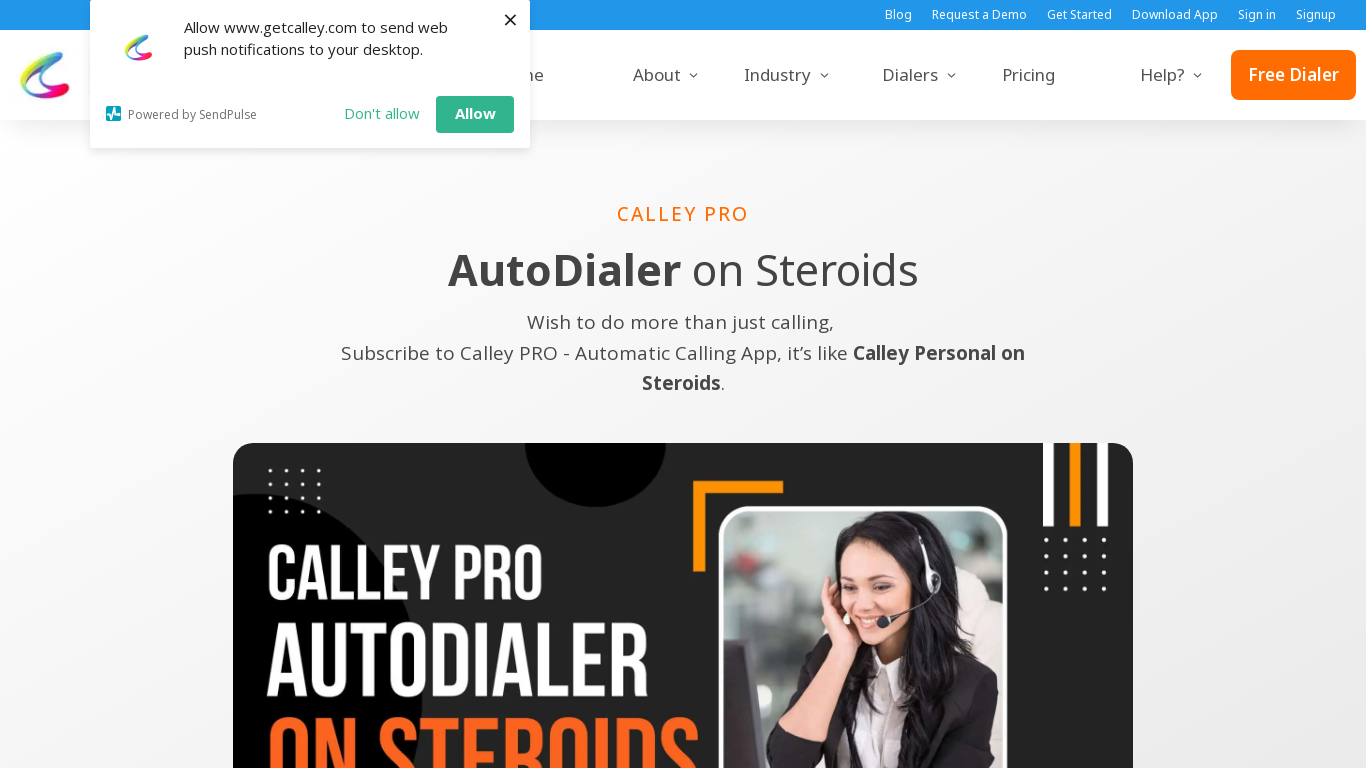

Page rendered at 1366x768 resolution
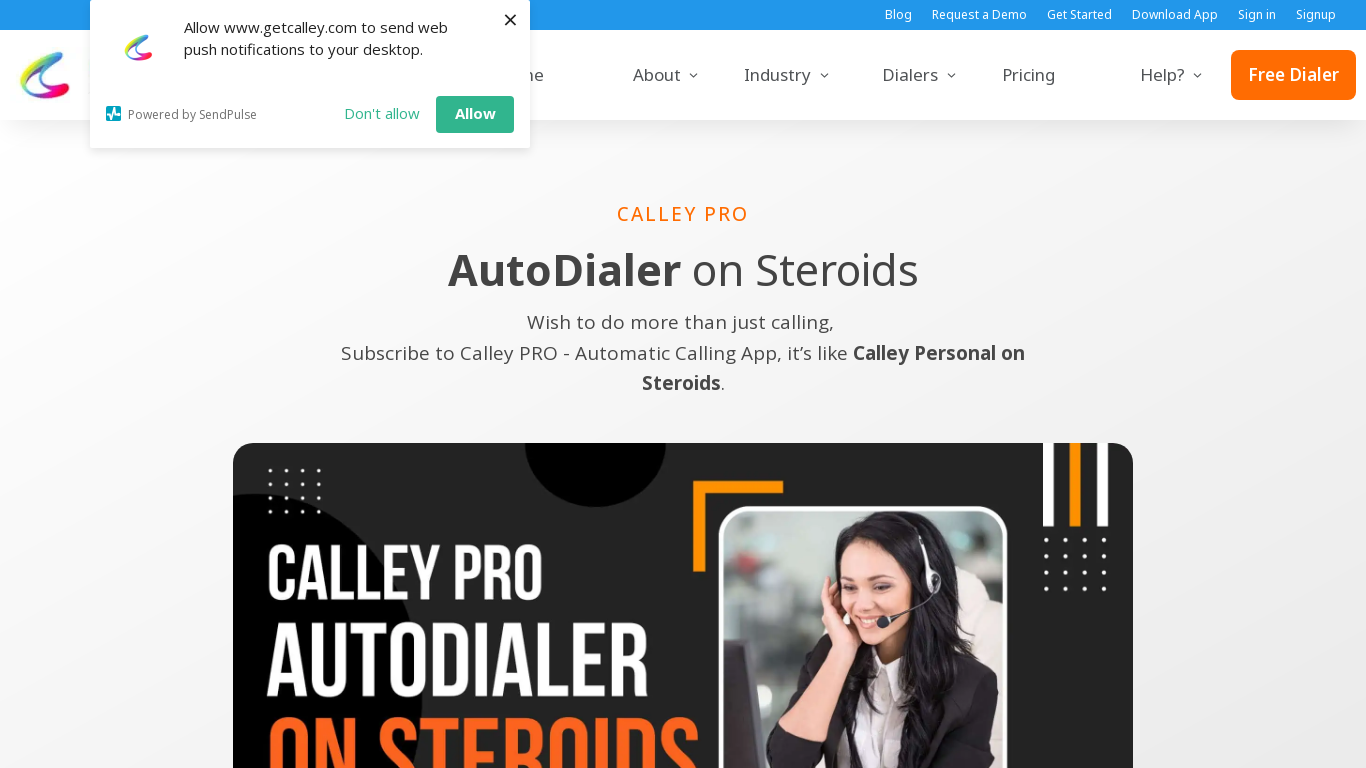

Set viewport size to 1536x864
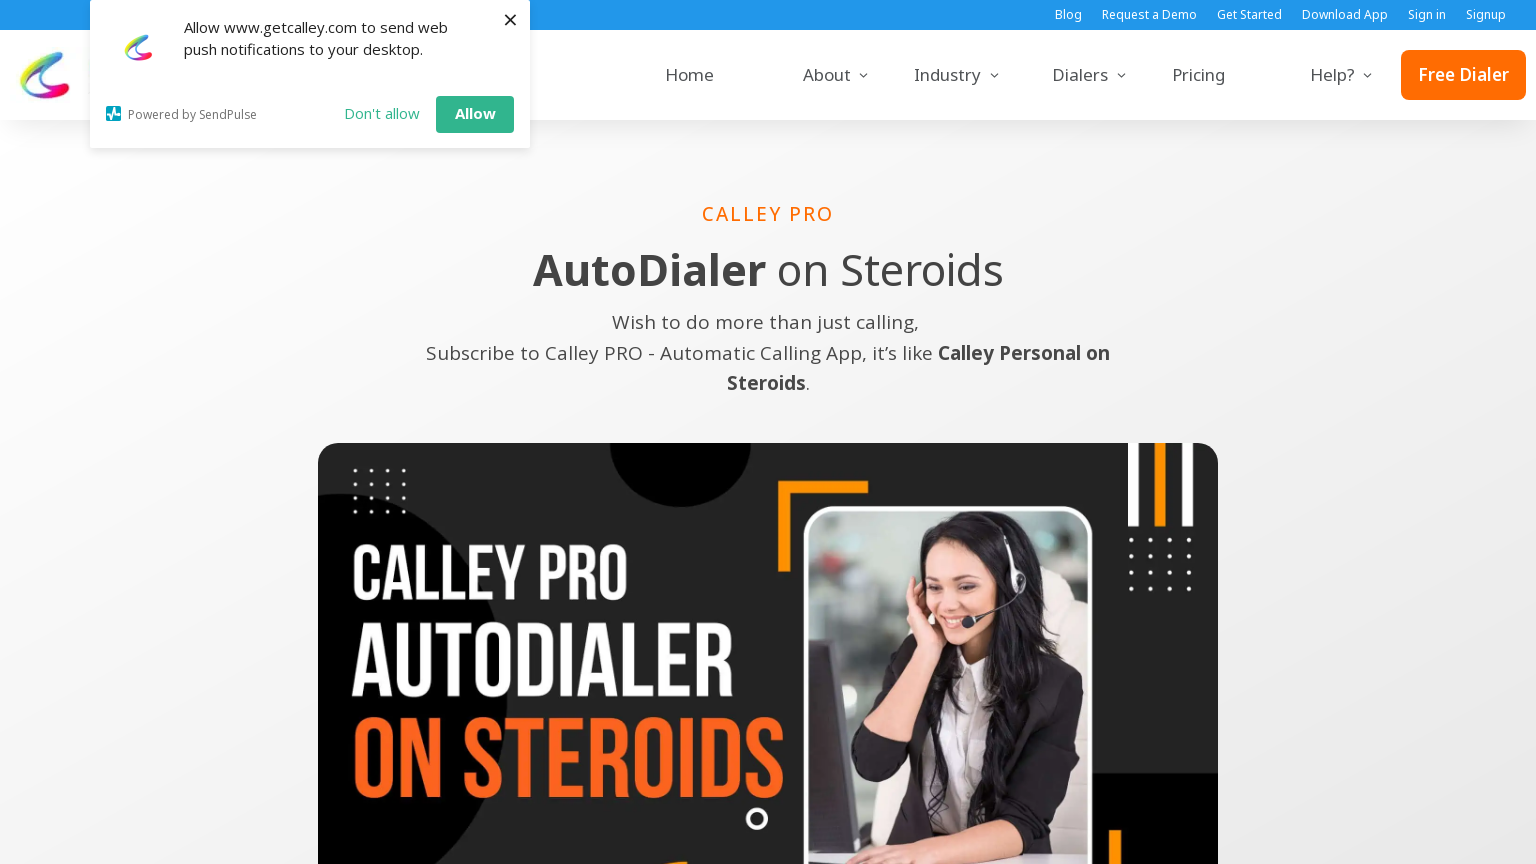

Page rendered at 1536x864 resolution
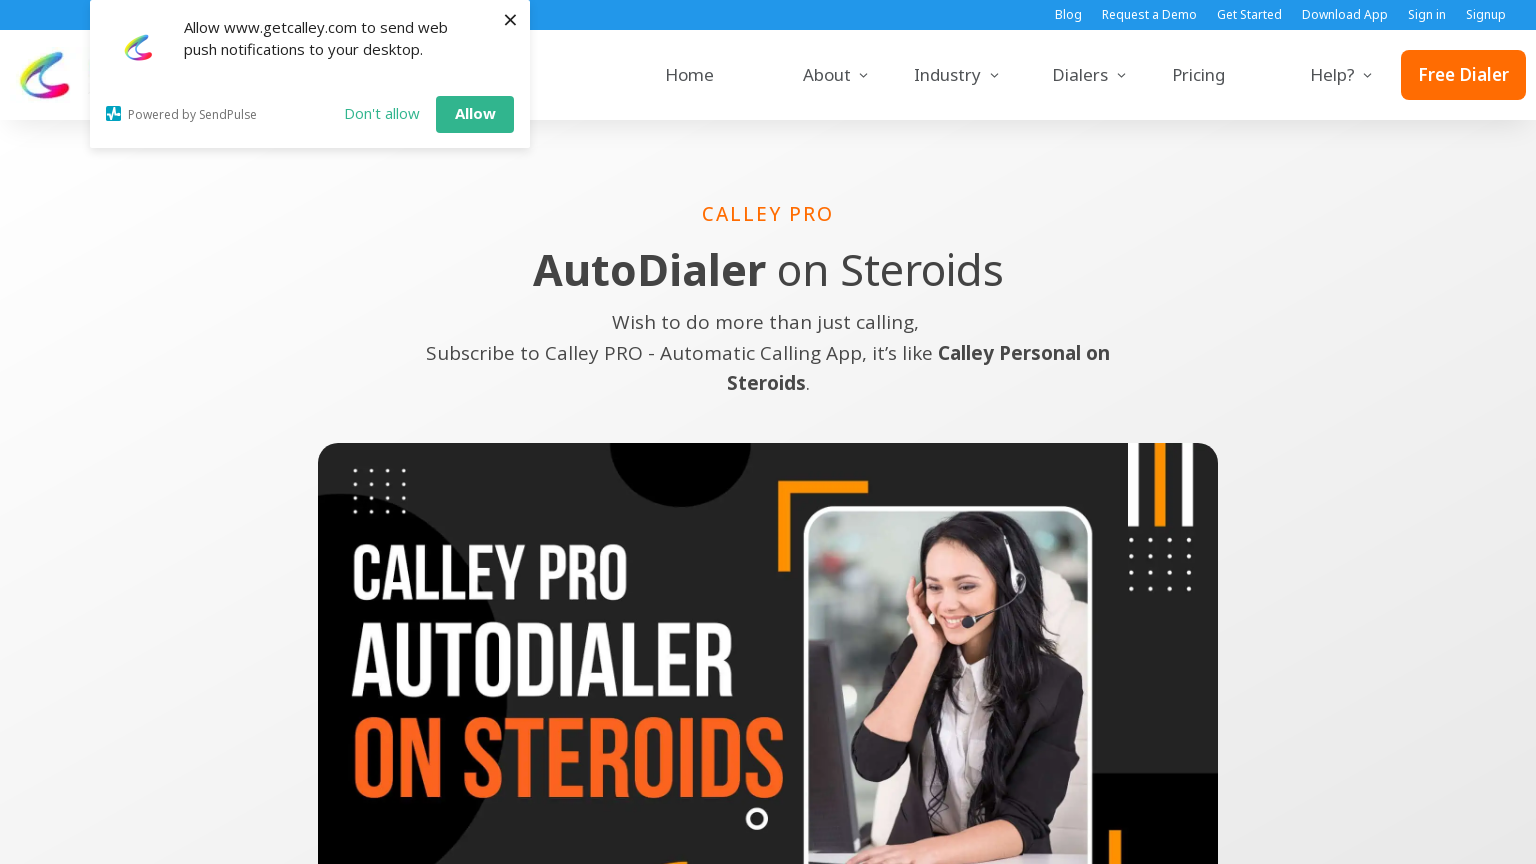

Set viewport size to 360x640
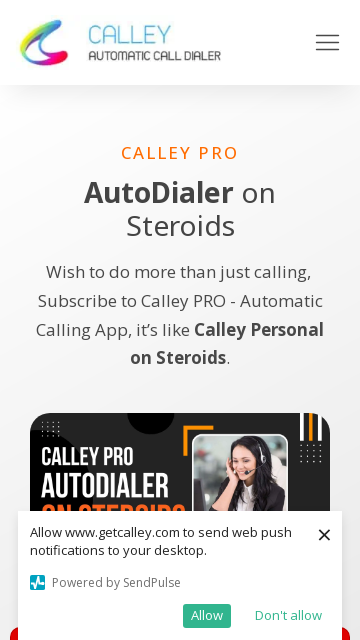

Page rendered at 360x640 resolution
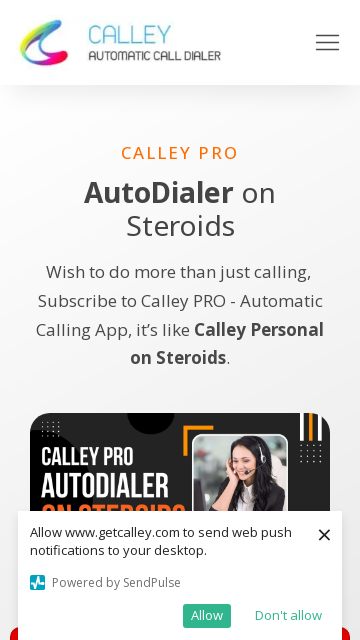

Set viewport size to 414x896
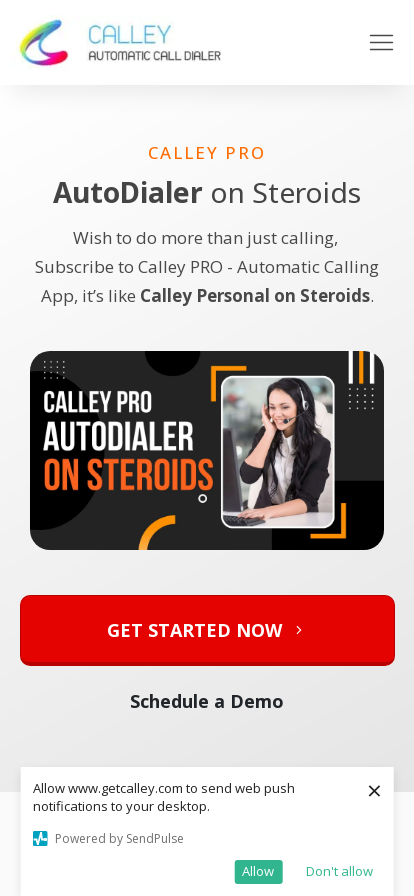

Page rendered at 414x896 resolution
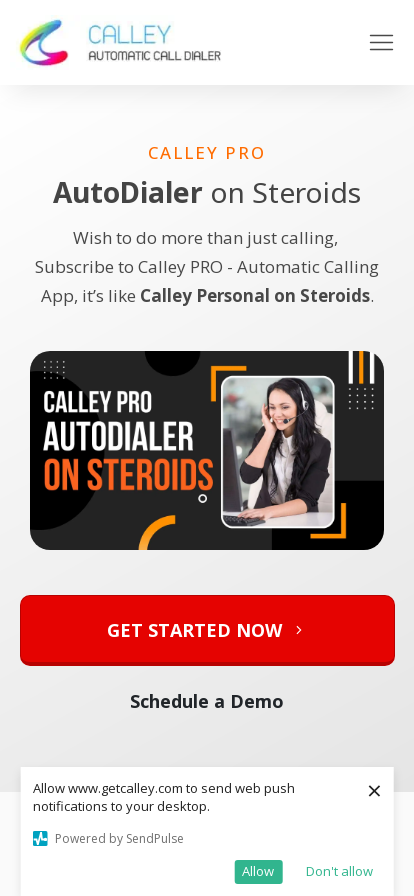

Set viewport size to 375x667
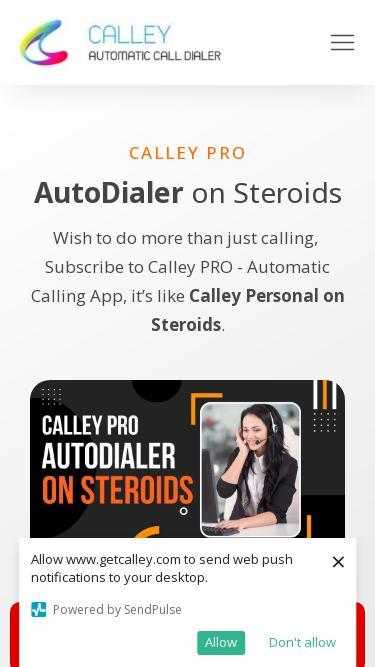

Page rendered at 375x667 resolution
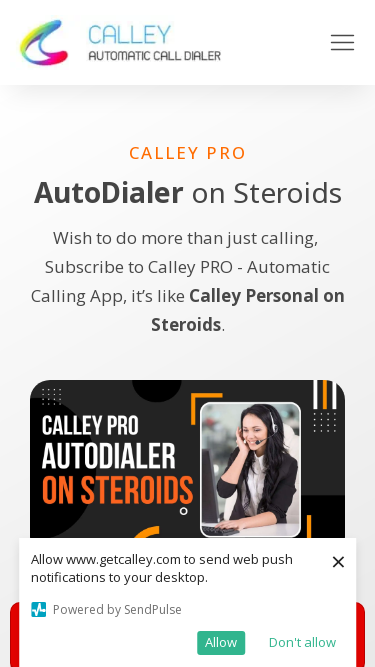

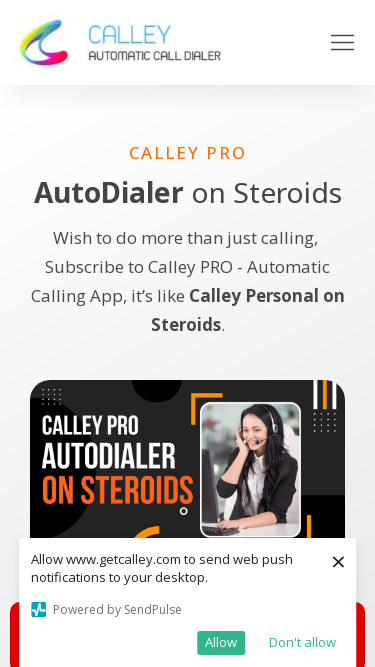